Tests navigation from the inputs page to the home page by clicking the "Home" link and verifying the page title

Starting URL: https://practice.cydeo.com/inputs

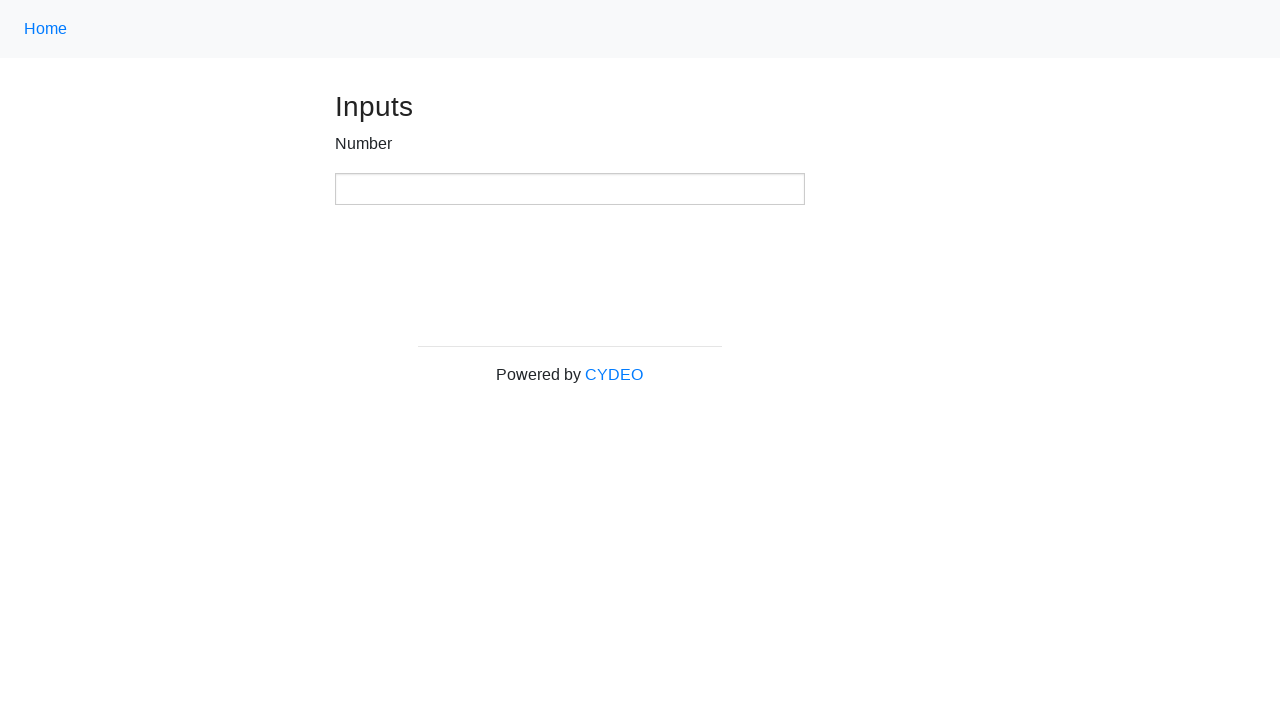

Clicked 'Home' link using nav-link class at (46, 29) on .nav-link
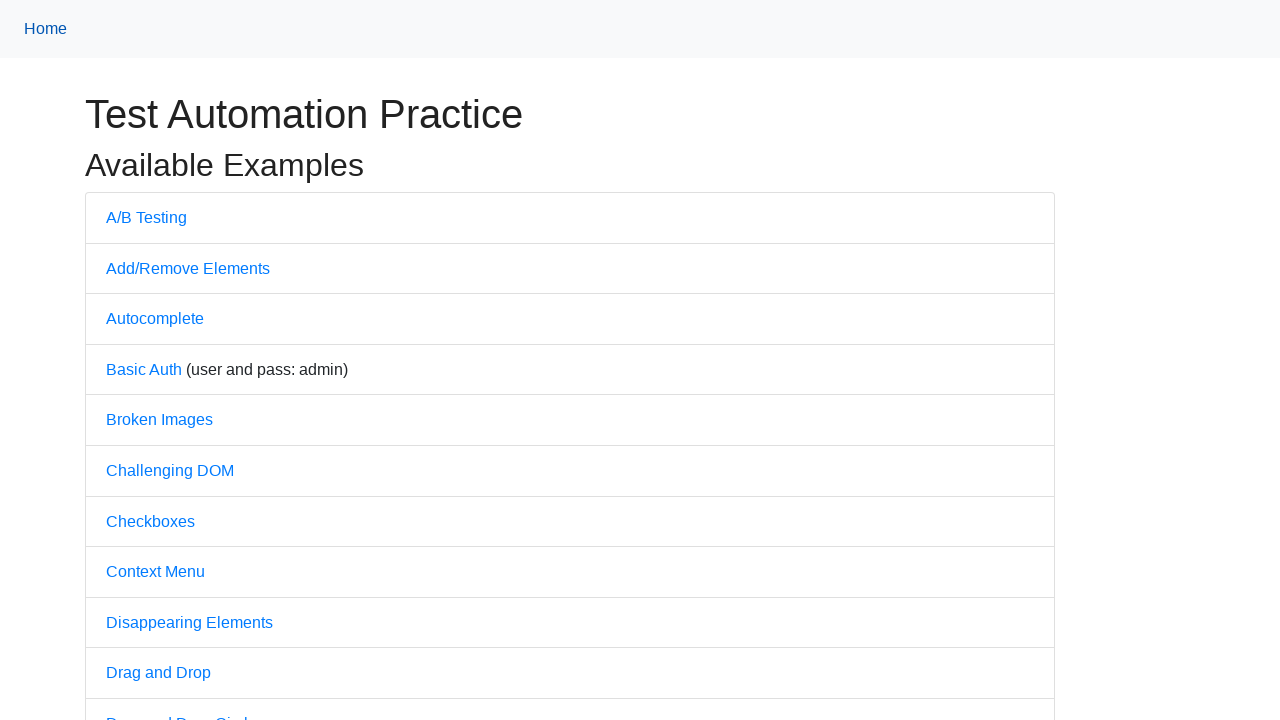

Waited for page load state to complete
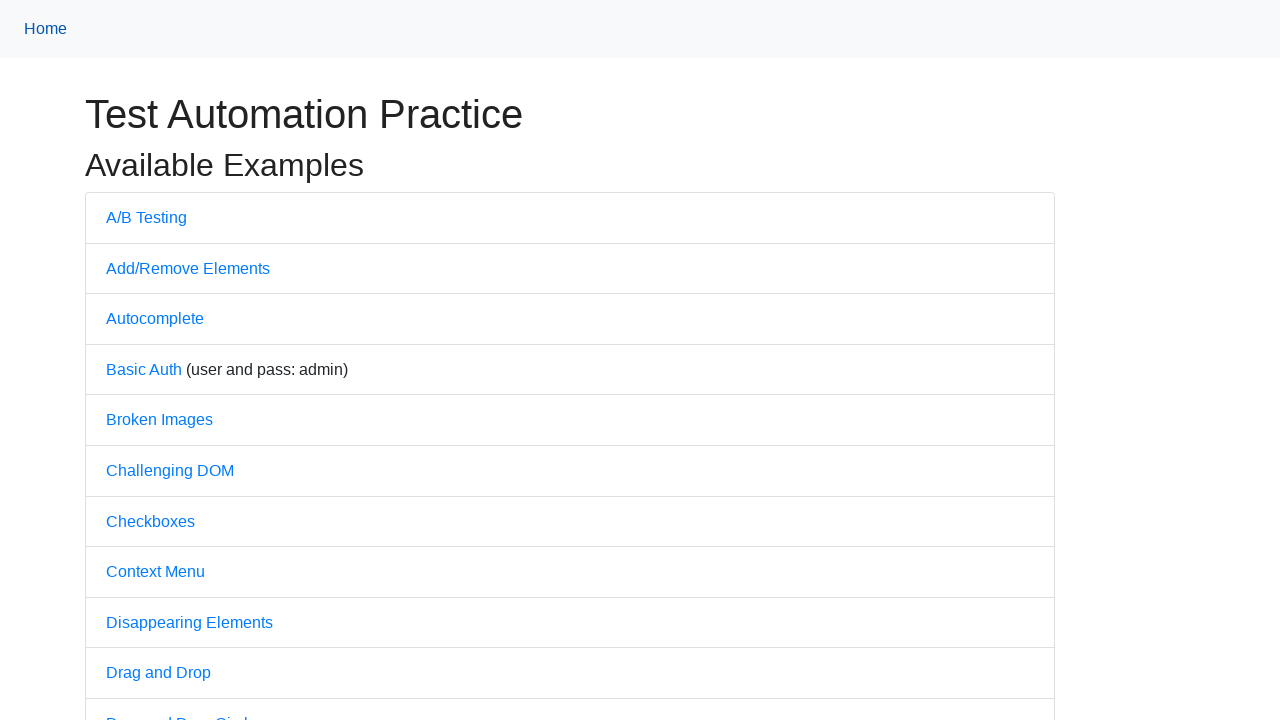

Verified page title is 'Practice'
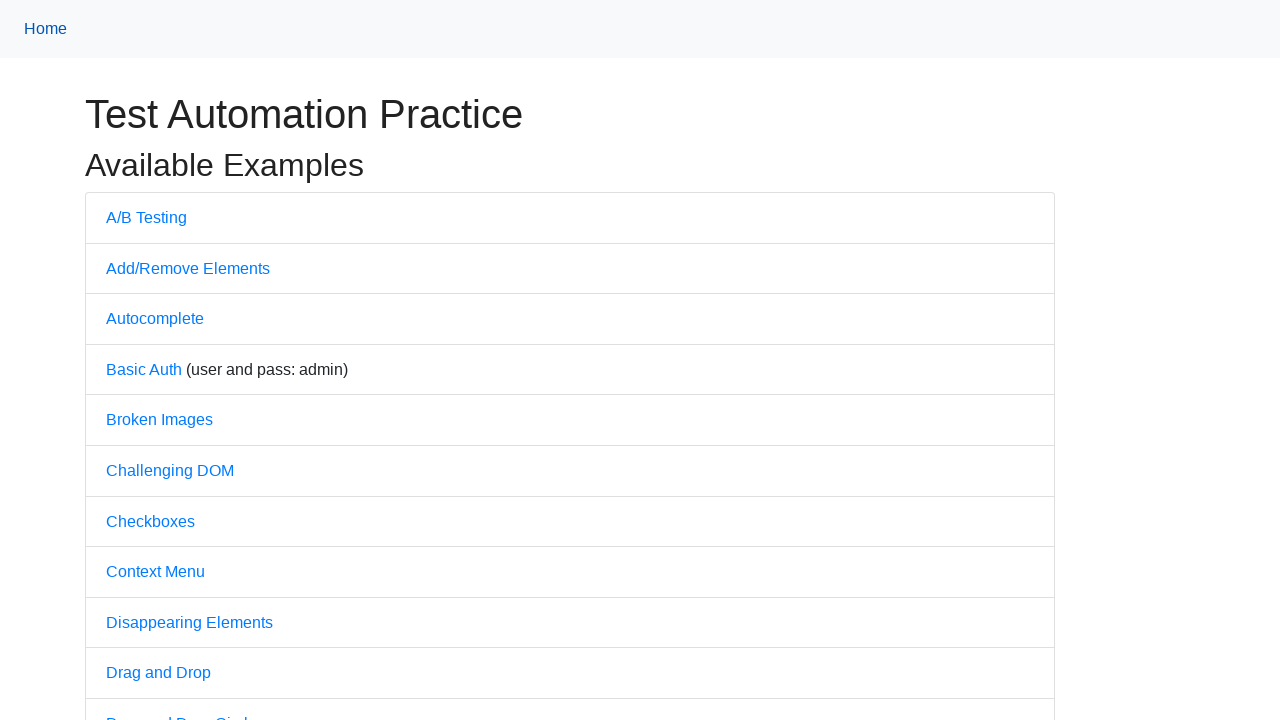

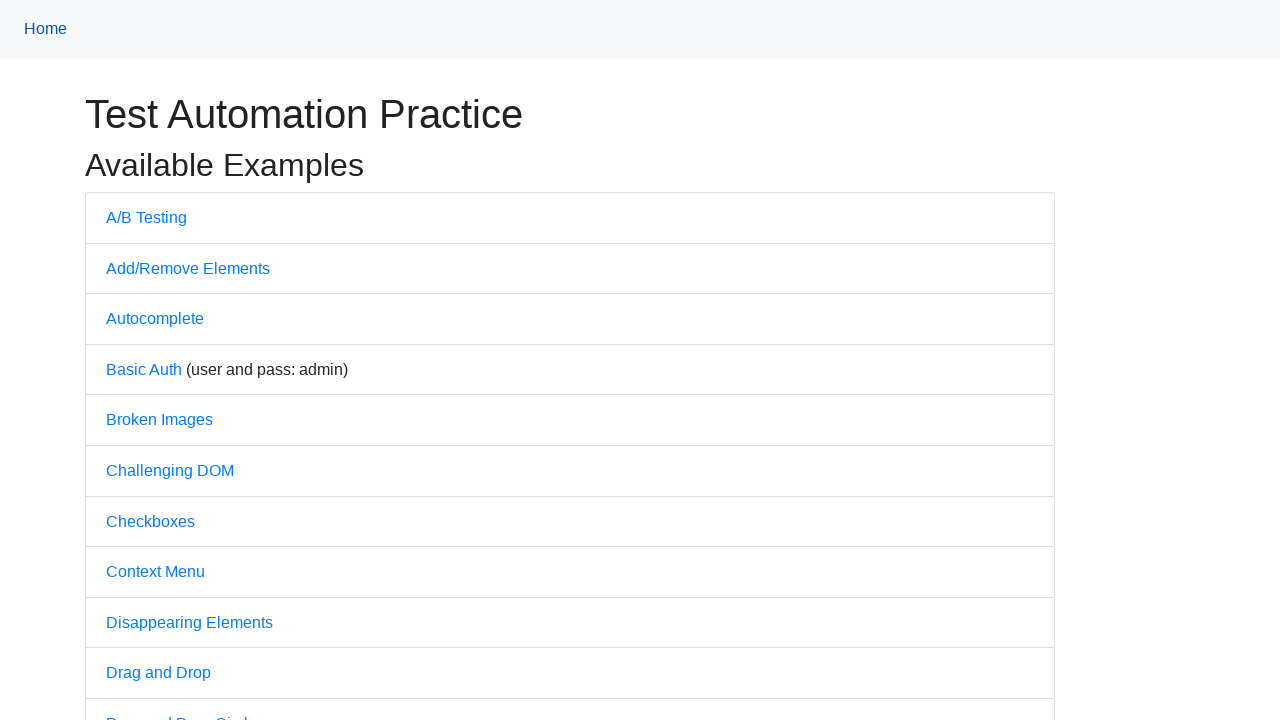